Opens the HDFC Bank homepage and loads the page. This is a basic navigation test that verifies the website is accessible.

Starting URL: https://www.hdfcbank.com/

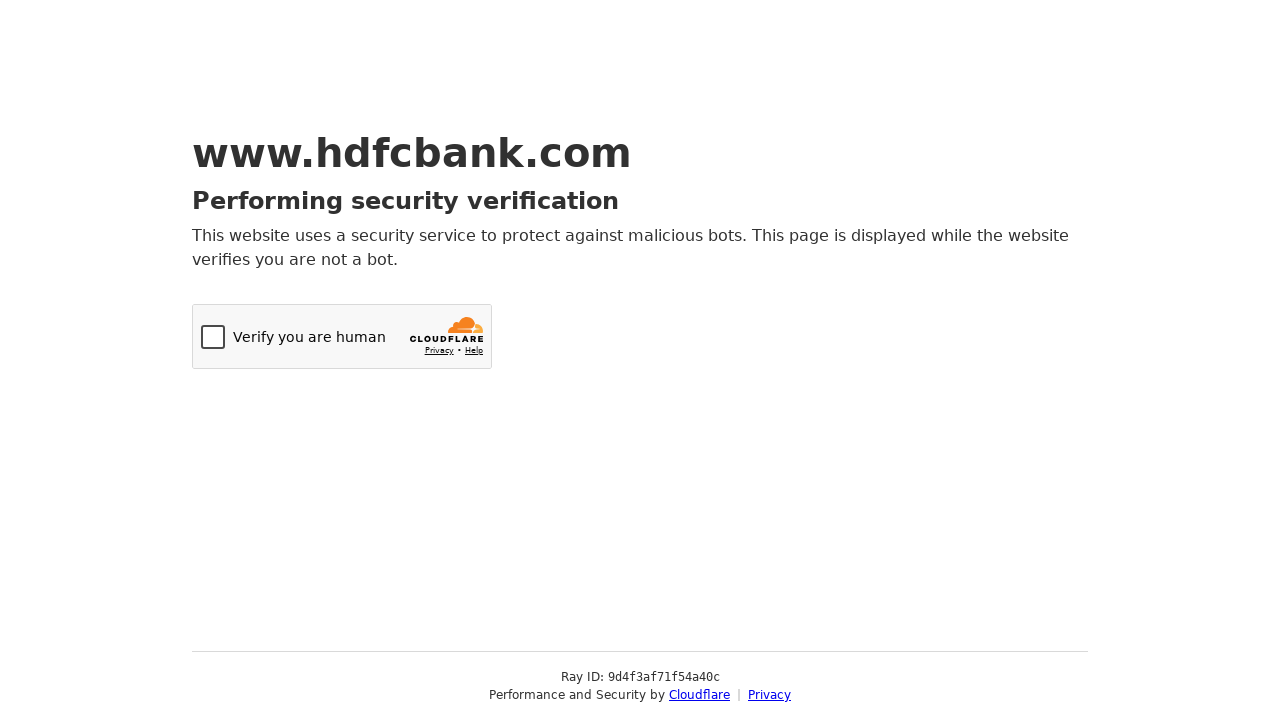

Navigated to HDFC Bank homepage
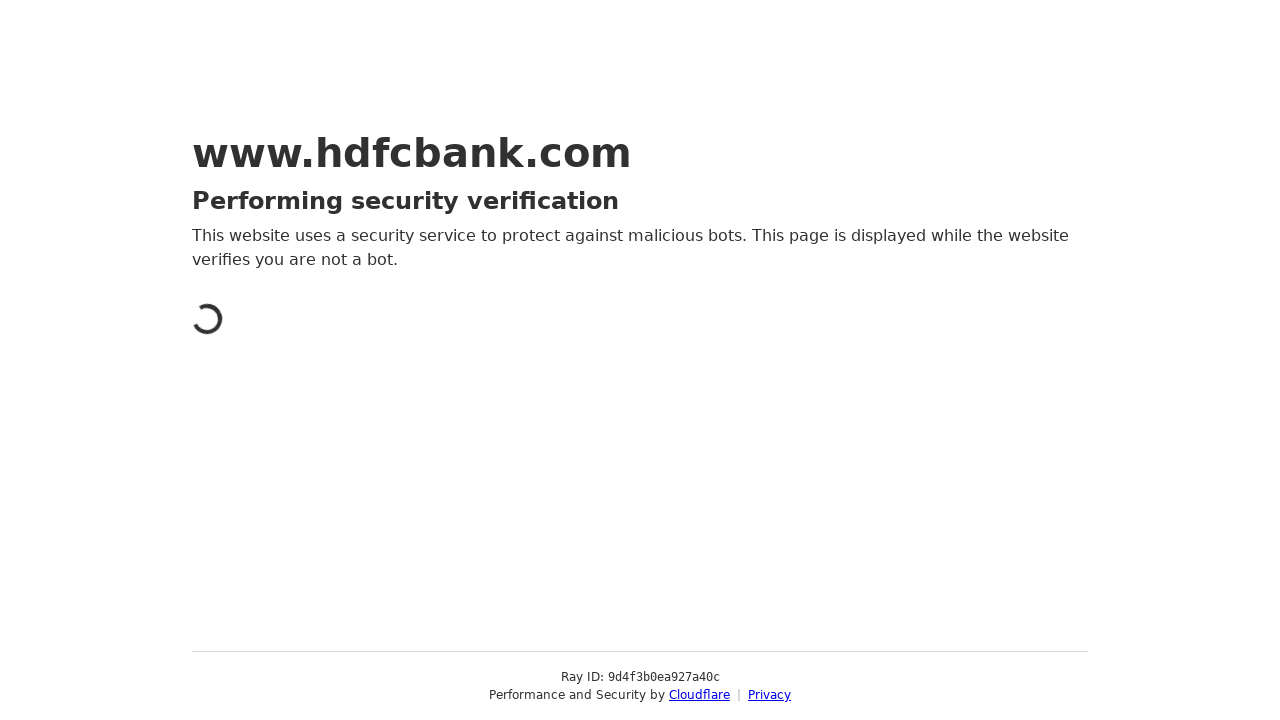

Page DOM content loaded
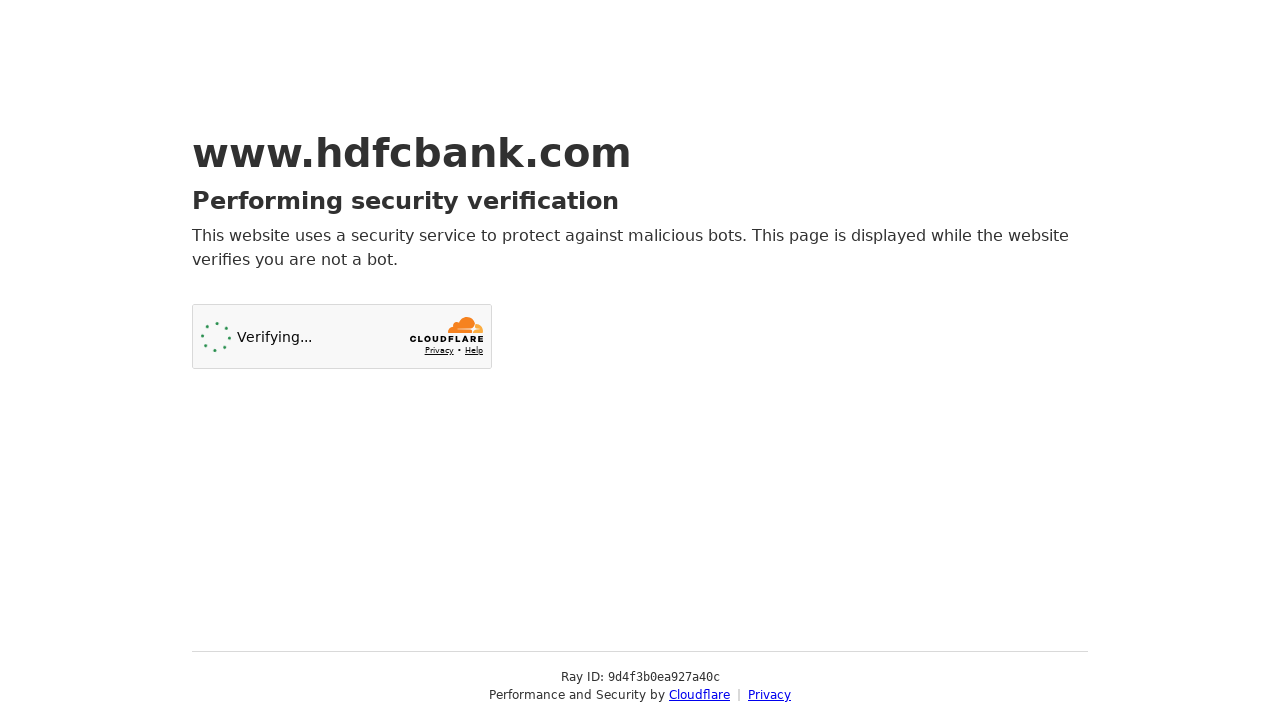

Body element found - HDFC Bank homepage is accessible
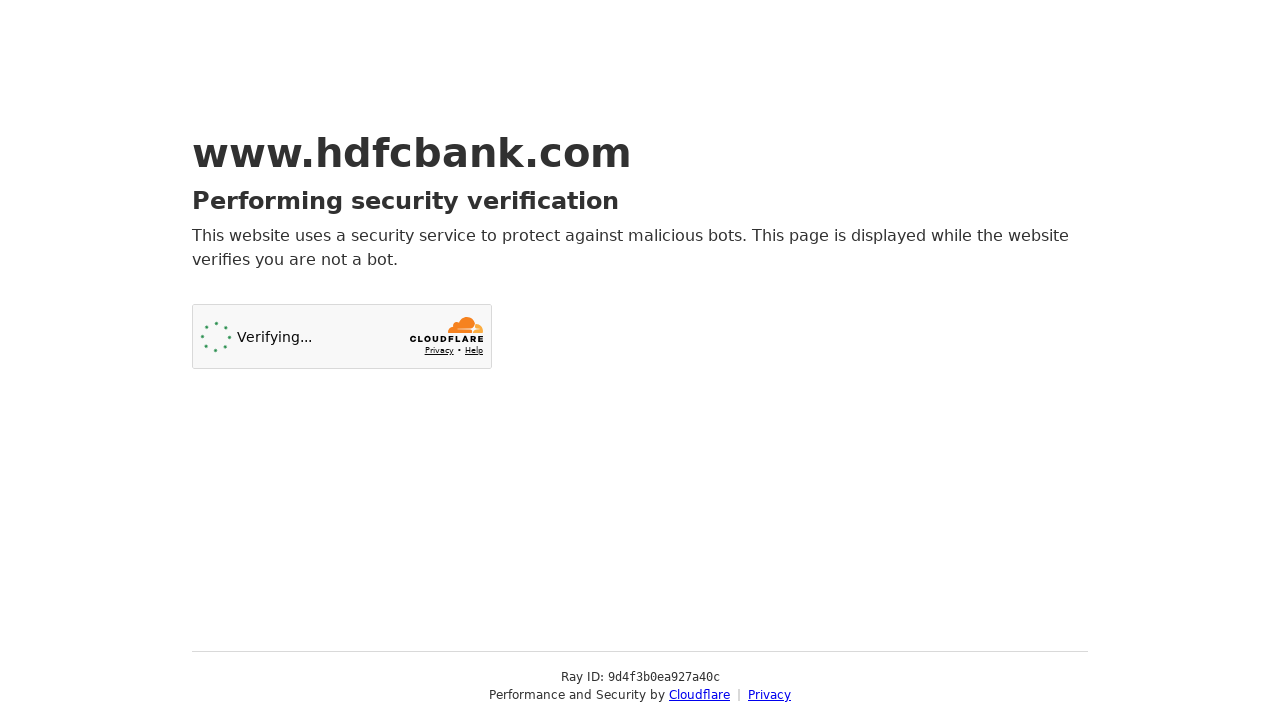

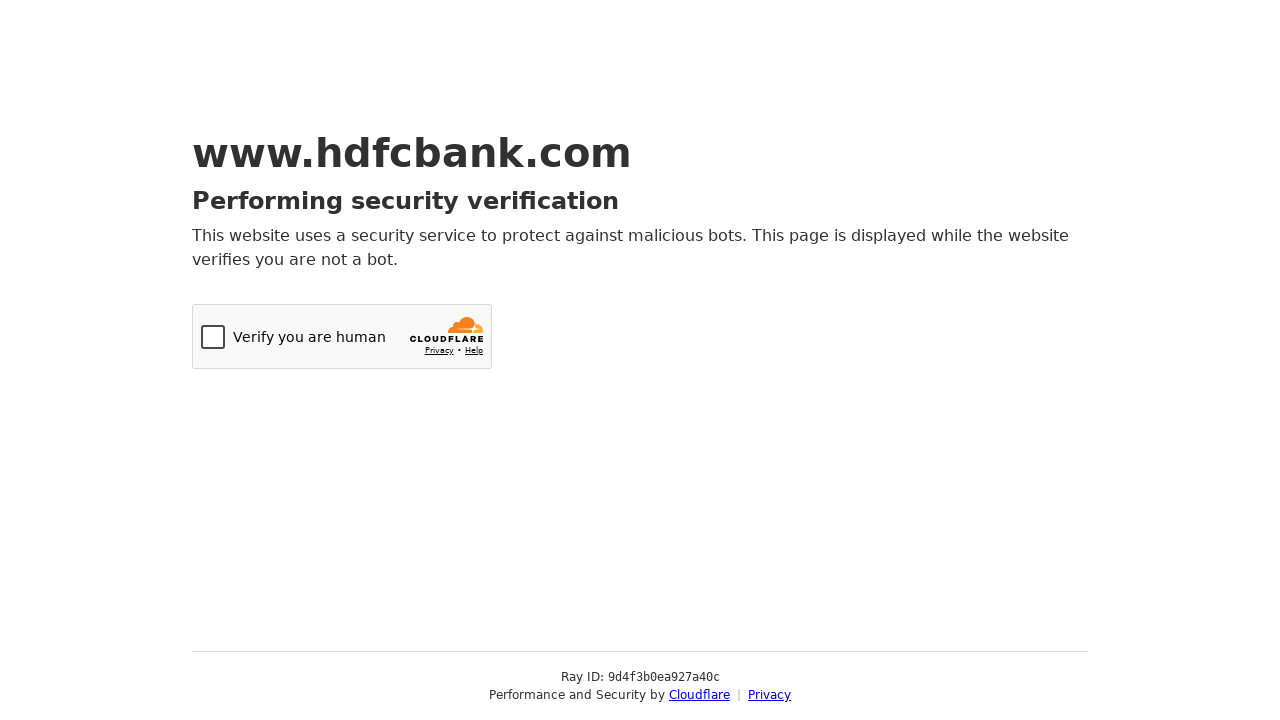